Tests sorting the Due column using semantic class-based locators on the second table example.

Starting URL: http://the-internet.herokuapp.com/tables

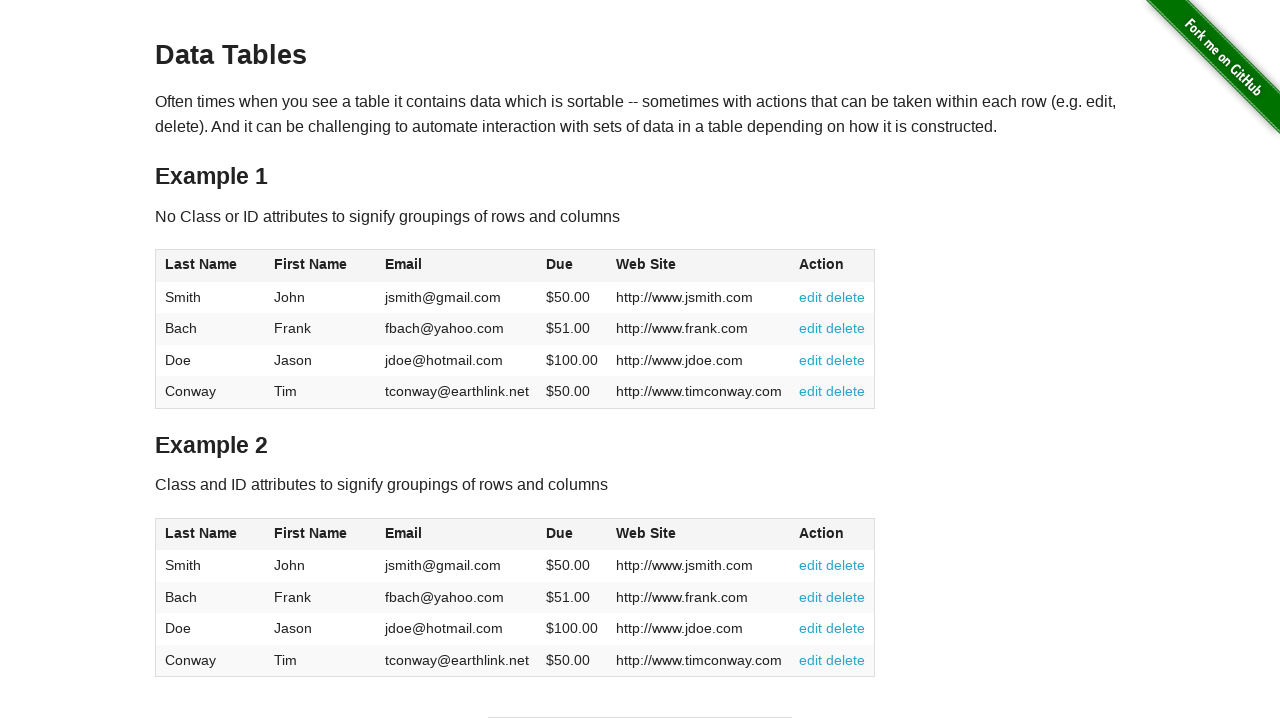

Clicked the Due column header in table2 to sort at (560, 533) on #table2 thead .dues
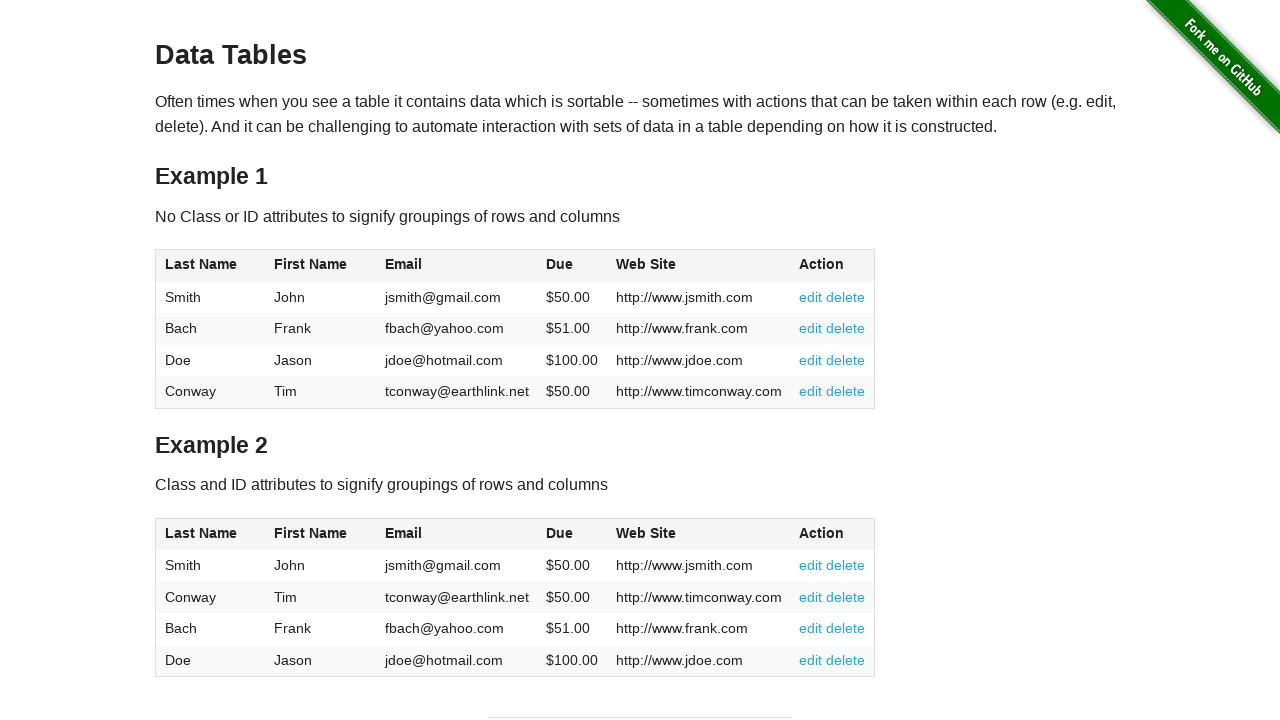

Due column elements in table2 tbody loaded
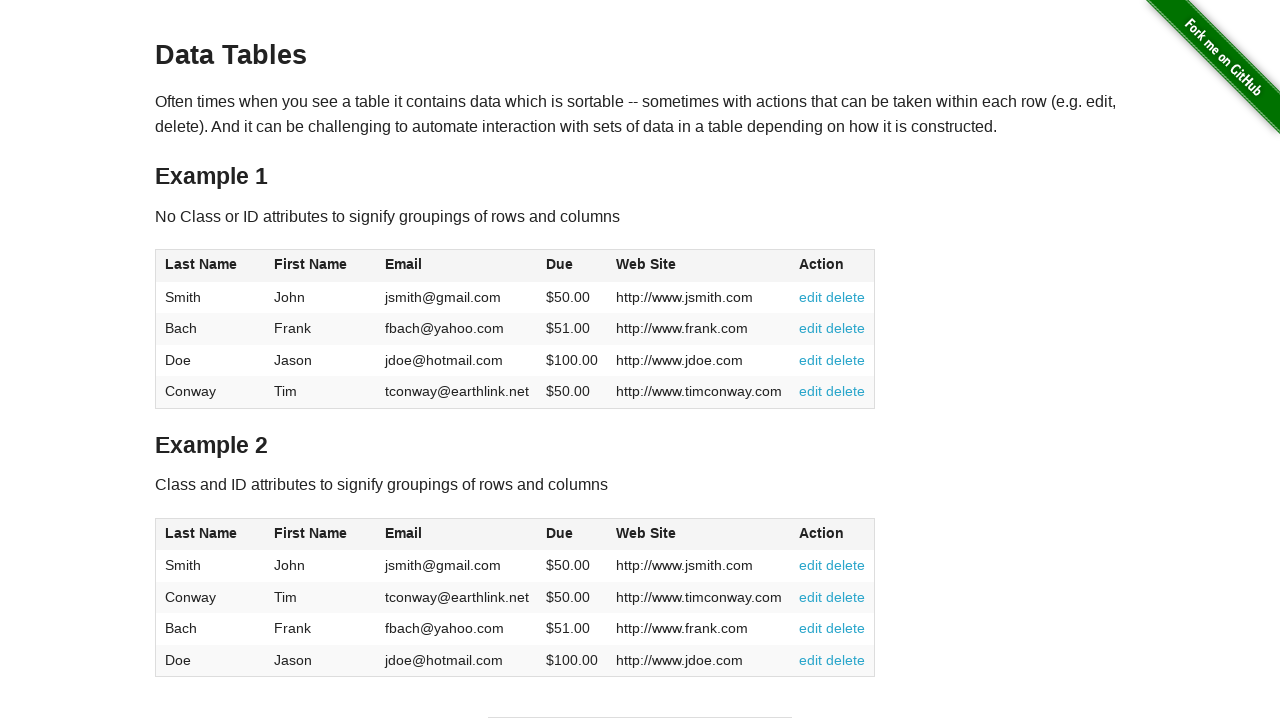

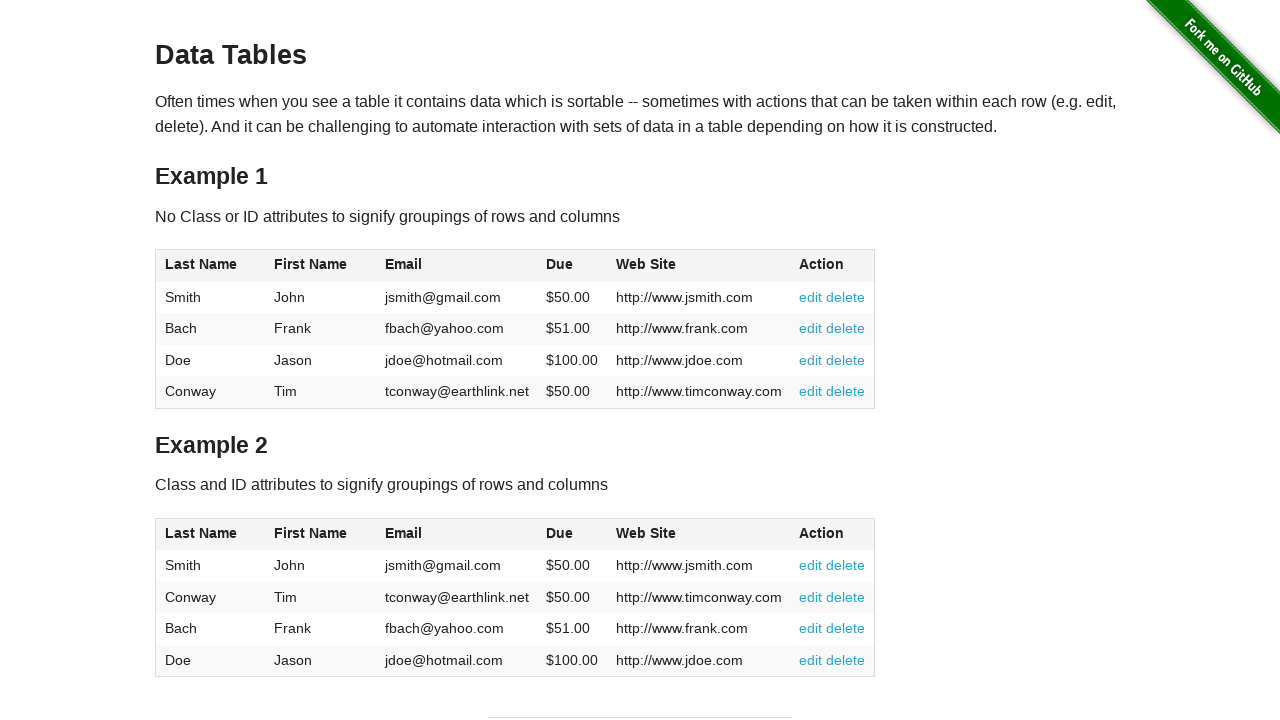